Tests modifying a date picker field on China Railway's 12306 booking website by removing the readonly attribute via JavaScript and setting a travel date value.

Starting URL: https://kyfw.12306.cn/otn/index/init

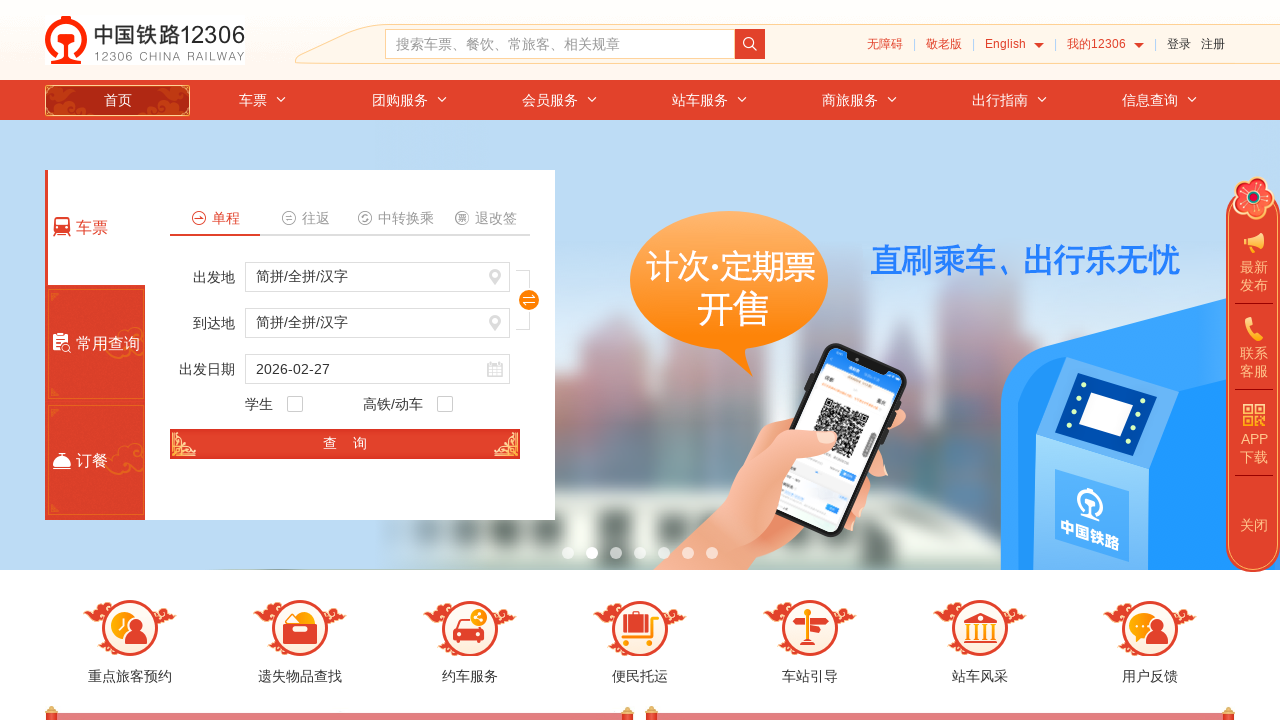

Removed readonly attribute from train_date input field using JavaScript
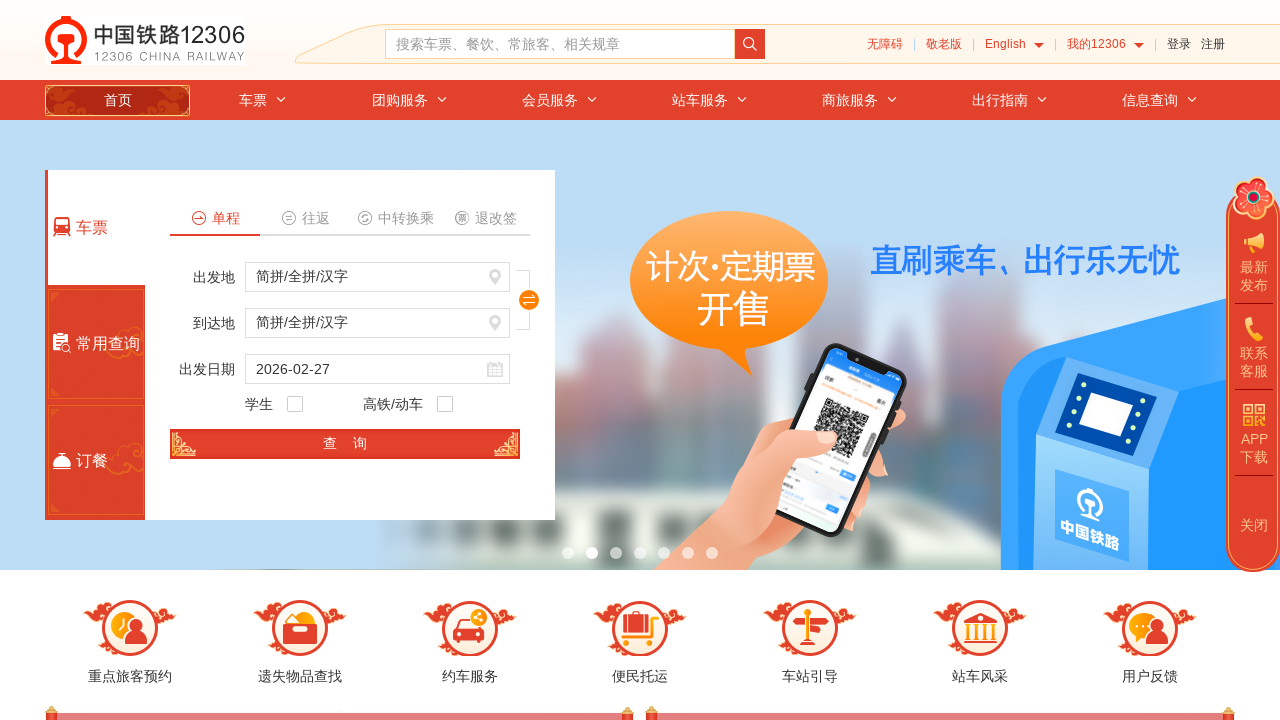

Waited 2000ms for page to process readonly attribute removal
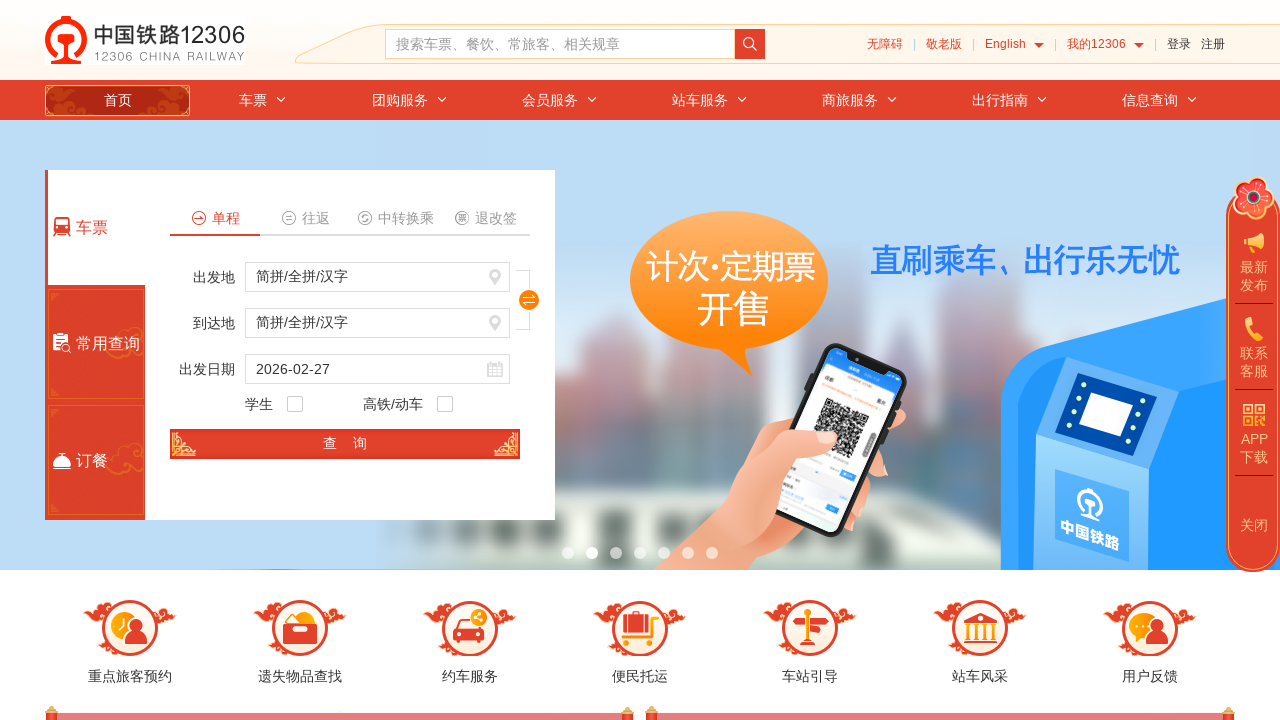

Set train_date field value to 2025-03-15 using JavaScript
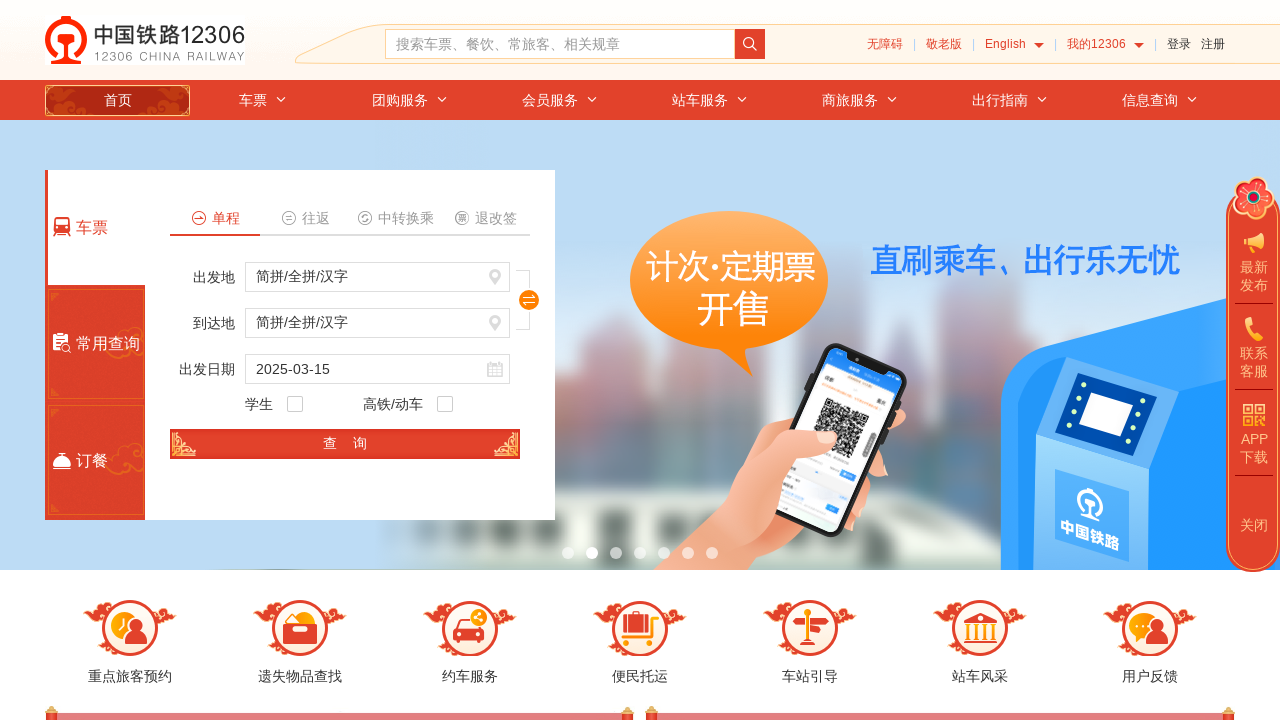

Verified train_date field is present in DOM
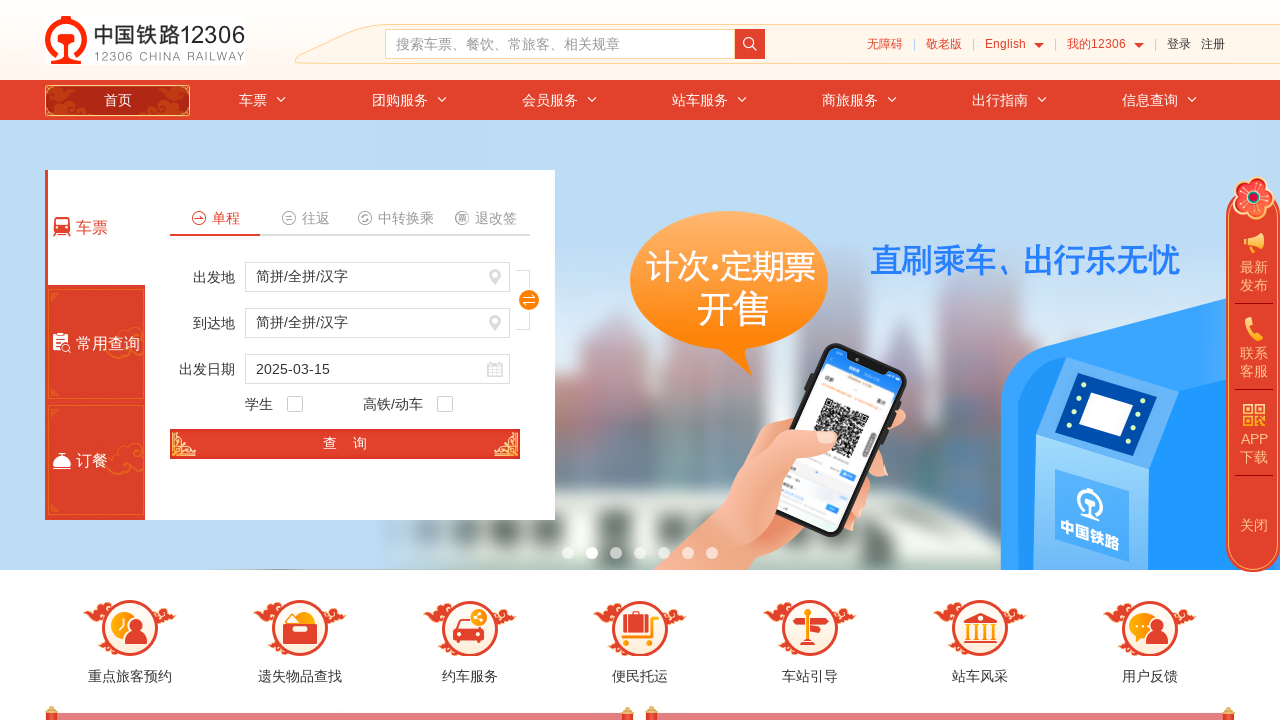

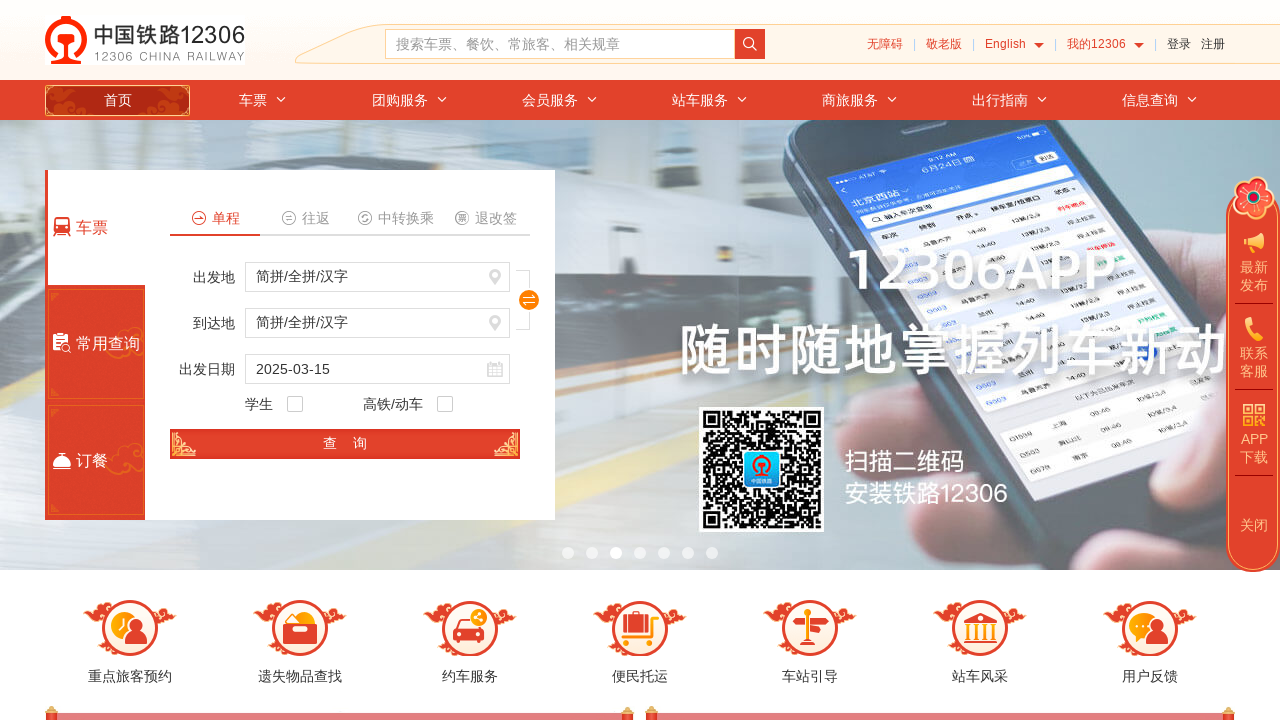